Tests JavaScript alert handling by triggering and interacting with three different types of alerts: simple alert, confirmation dialog, and prompt dialog

Starting URL: https://the-internet.herokuapp.com/javascript_alerts

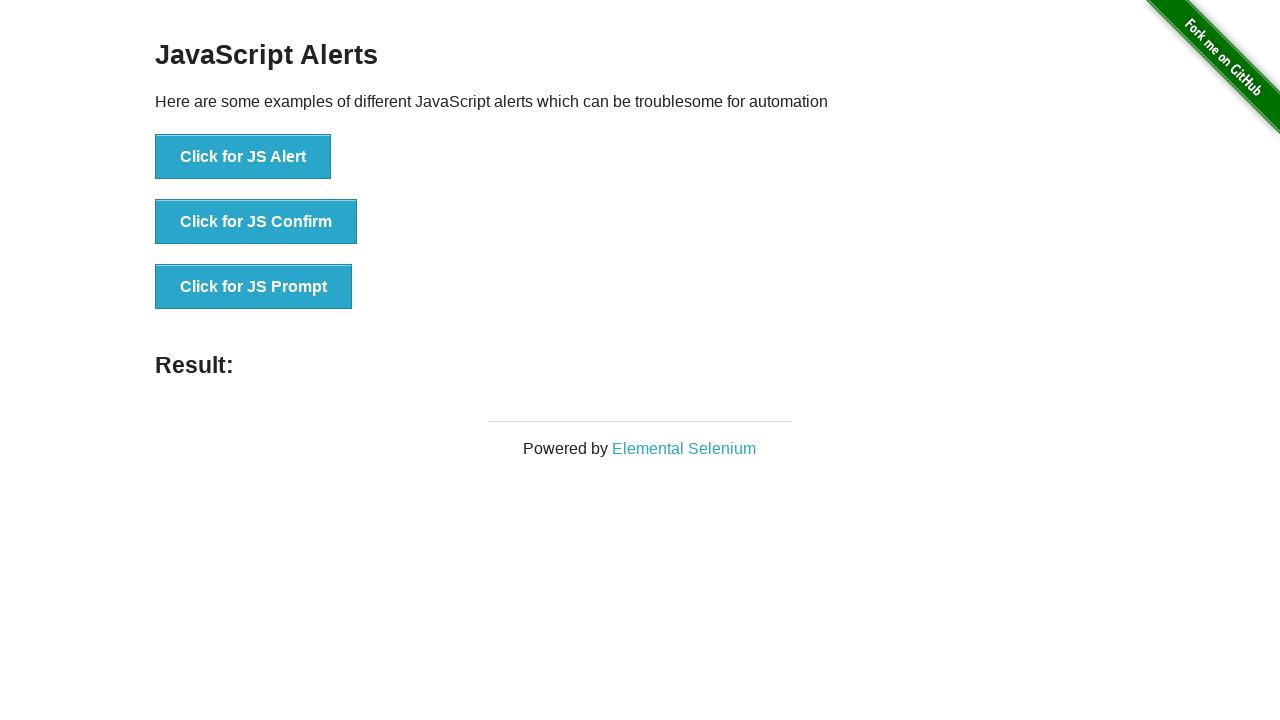

Clicked button to trigger simple JS alert at (243, 157) on xpath=//button[normalize-space()='Click for JS Alert']
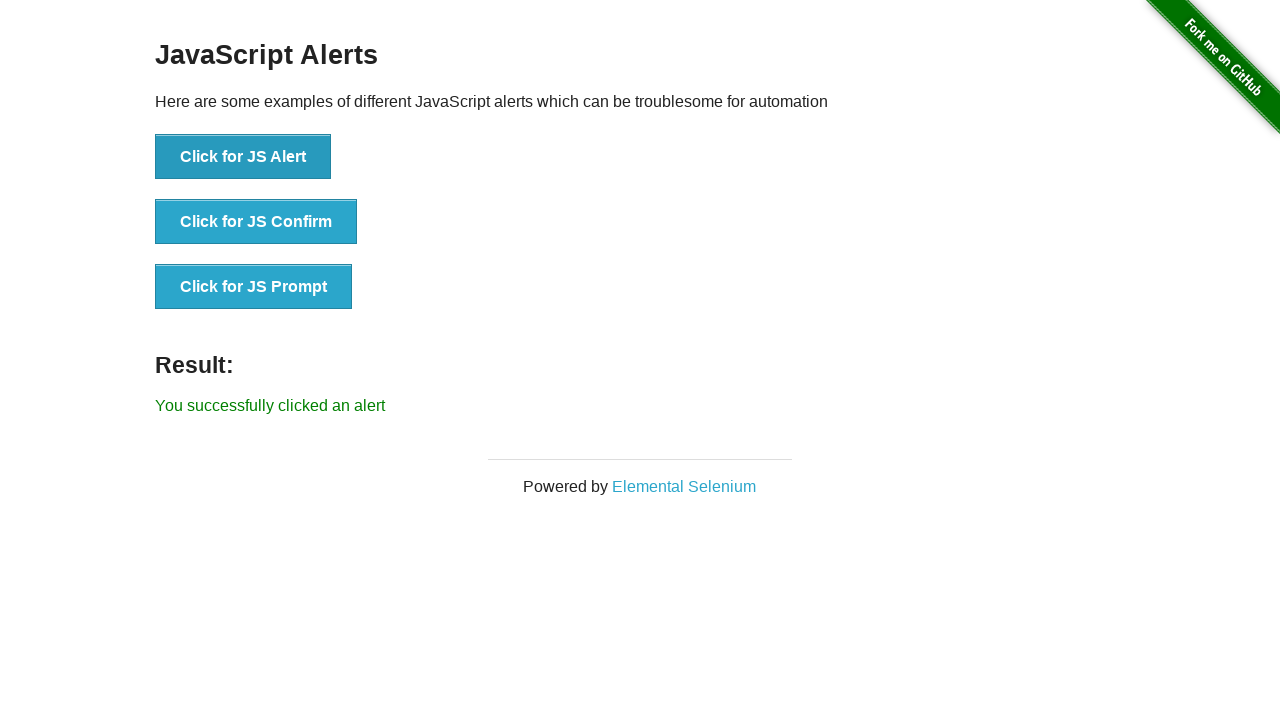

Set up dialog handler to accept the alert
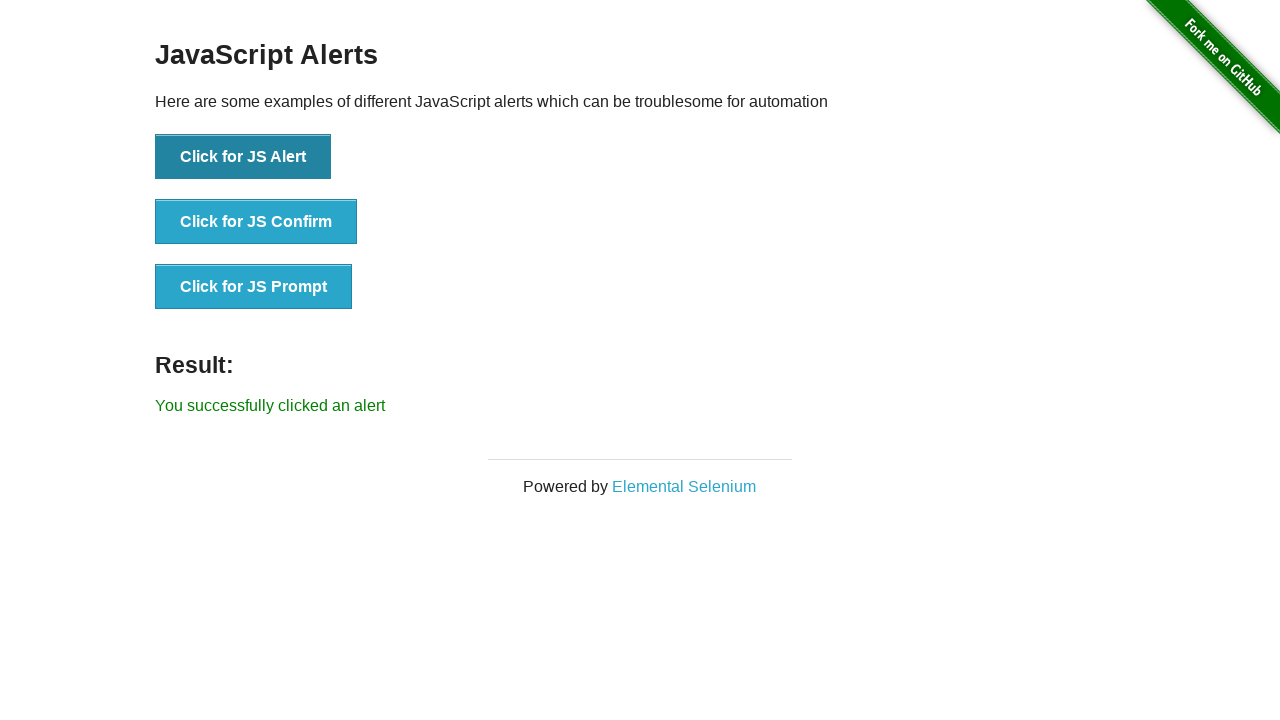

Clicked button to trigger JS confirm dialog at (256, 222) on xpath=//button[normalize-space()='Click for JS Confirm']
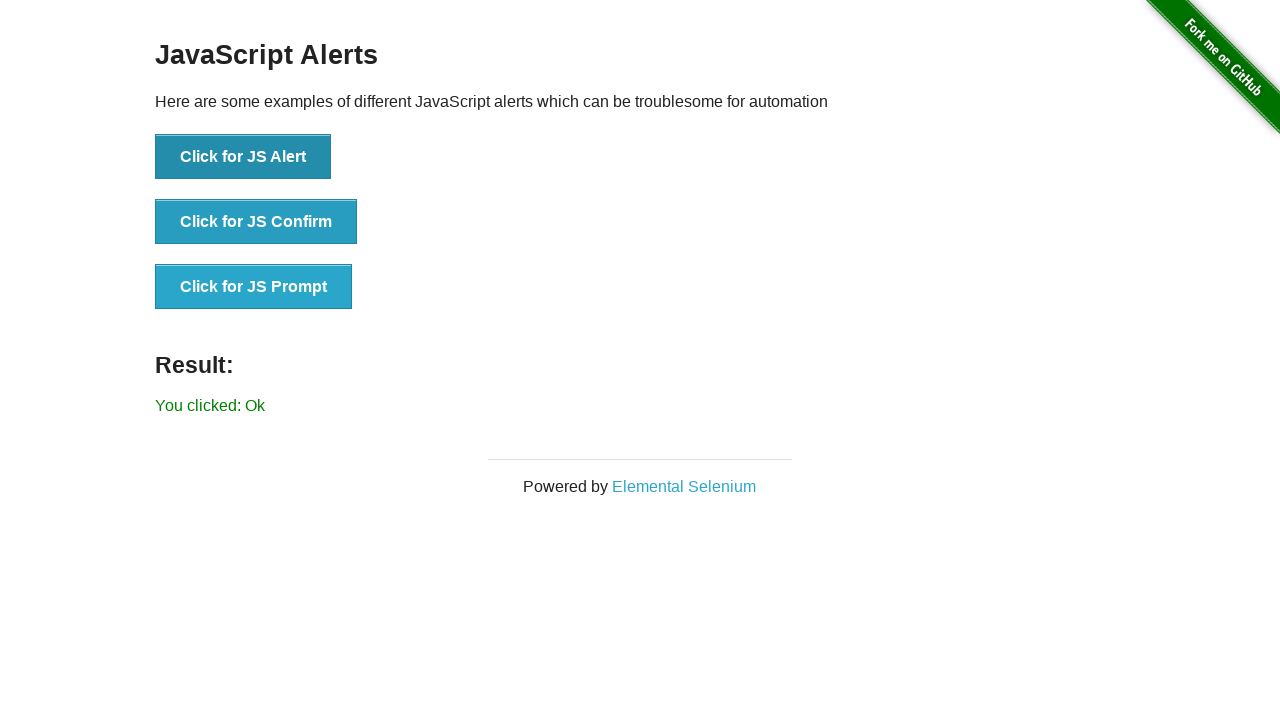

Set up dialog handler to dismiss the confirmation dialog
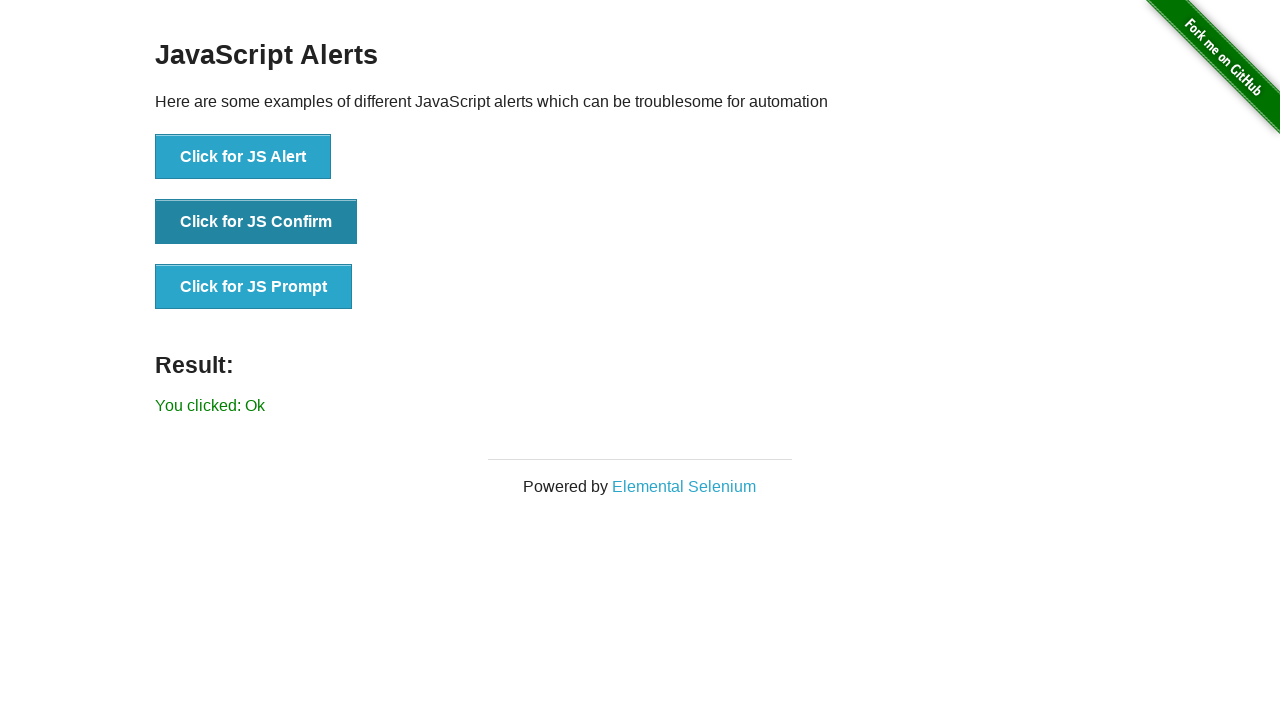

Clicked button to trigger JS prompt dialog at (254, 287) on xpath=//button[normalize-space()='Click for JS Prompt']
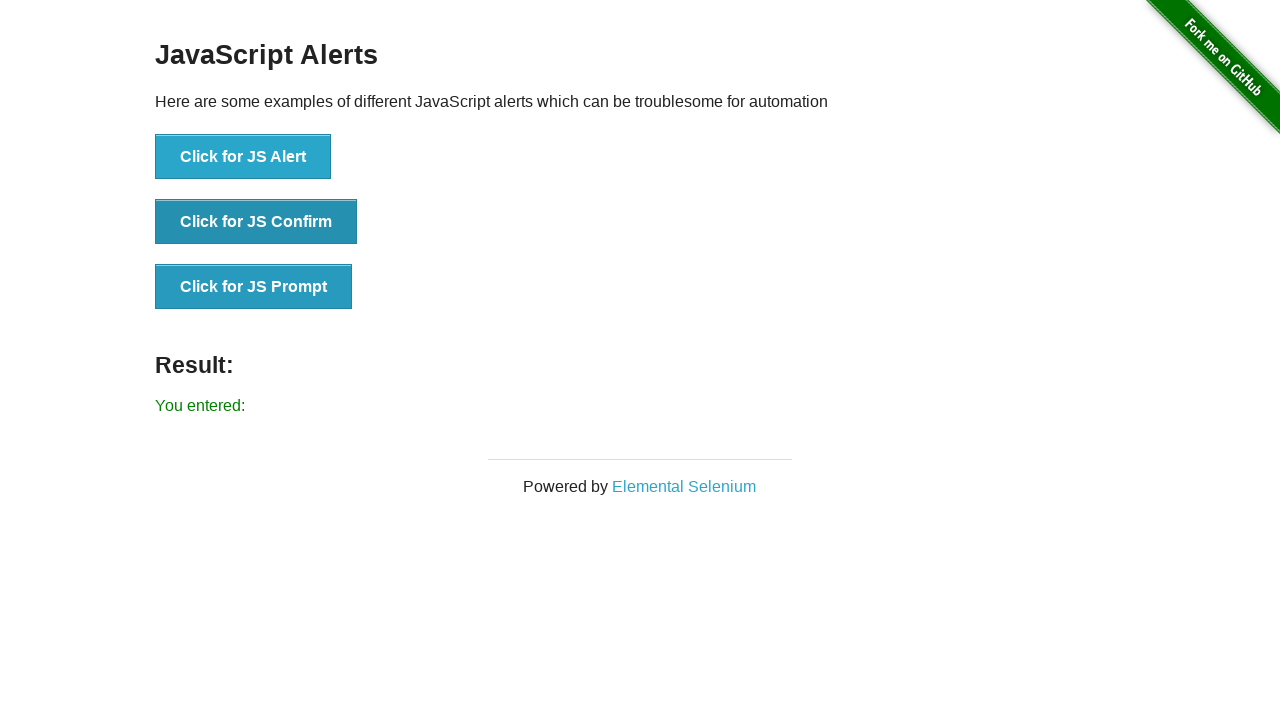

Set up dialog handler to dismiss the prompt dialog
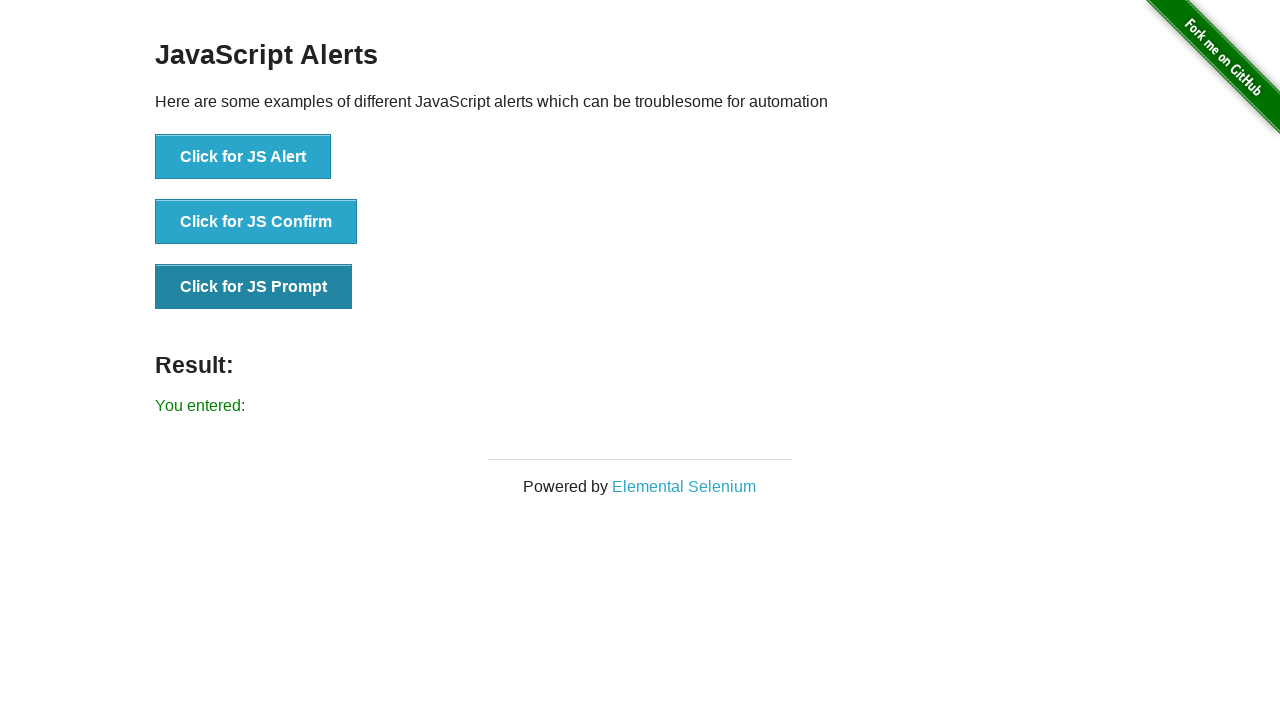

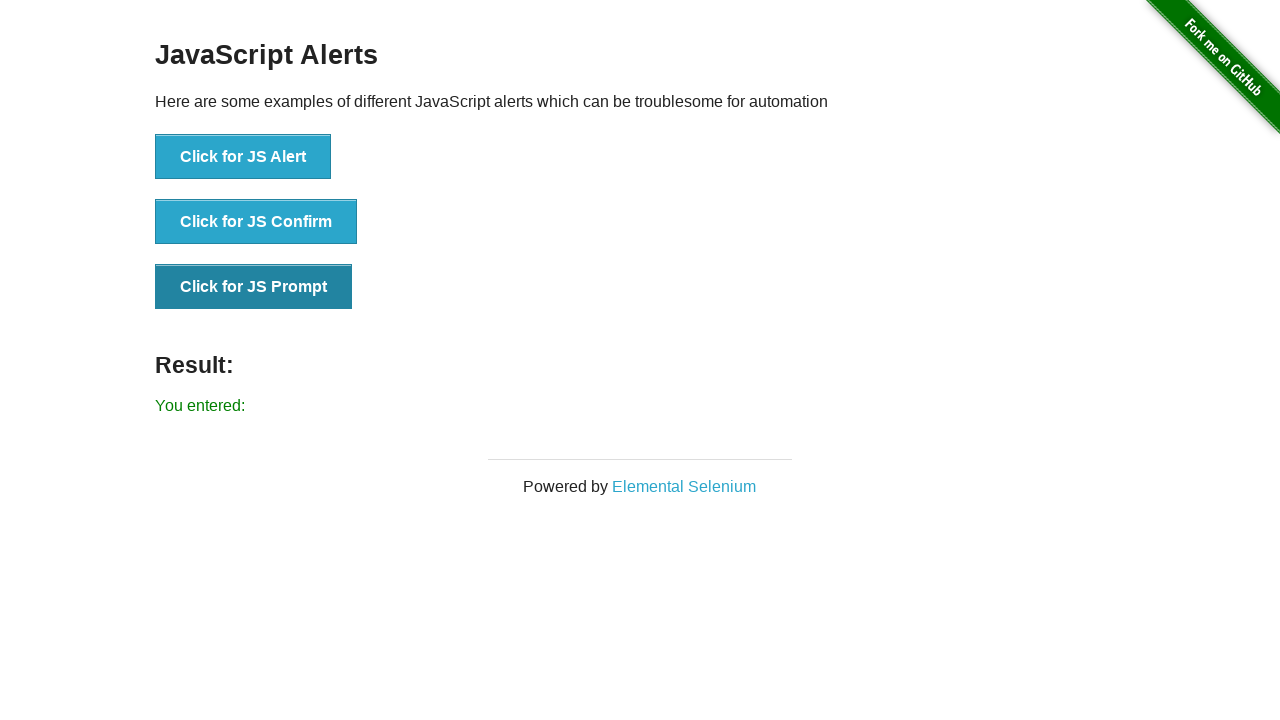